Launches browser and navigates to Vodafone UK website, maximizing the window and clearing cookies

Starting URL: https://www.vodafone.co.uk/

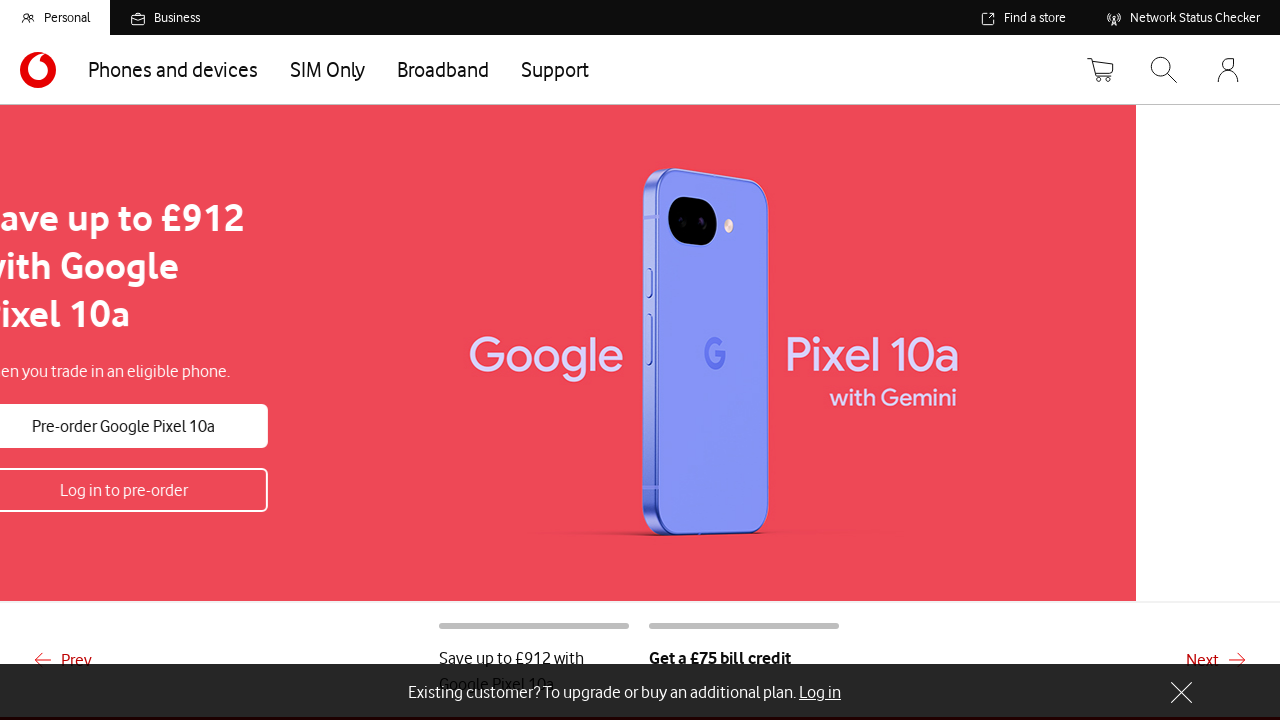

Navigated to Vodafone UK website and waited for network idle
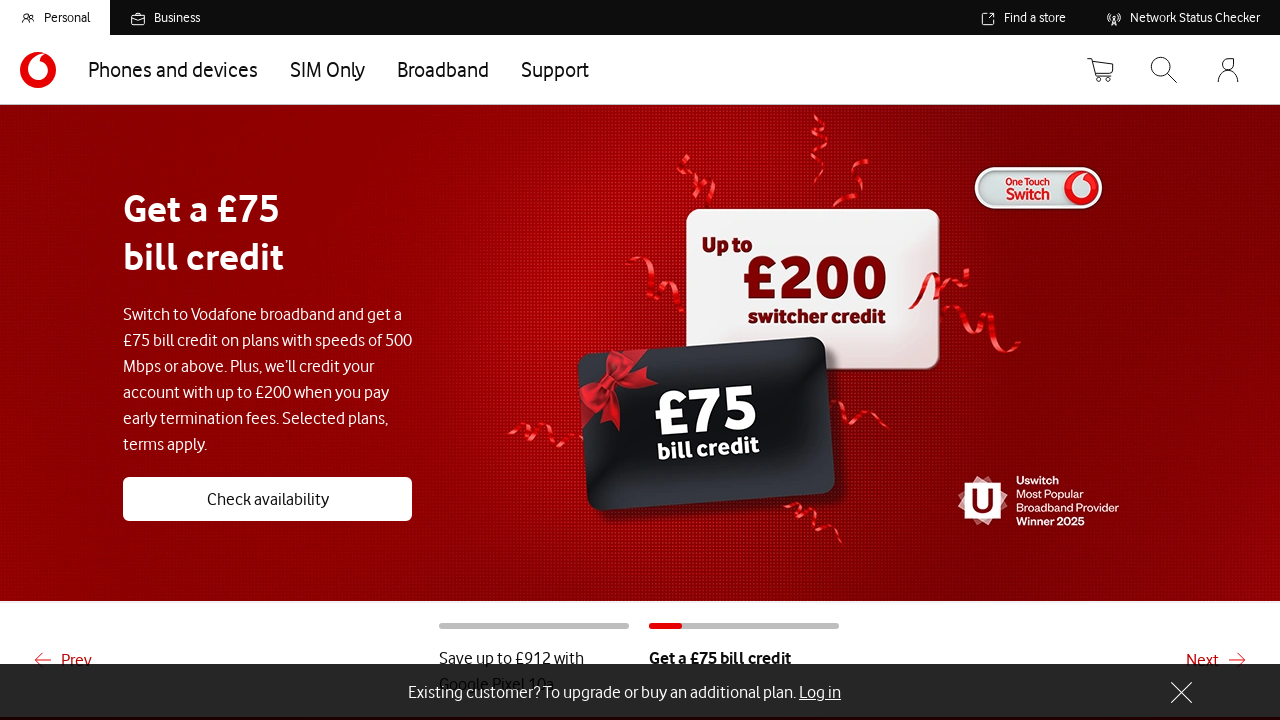

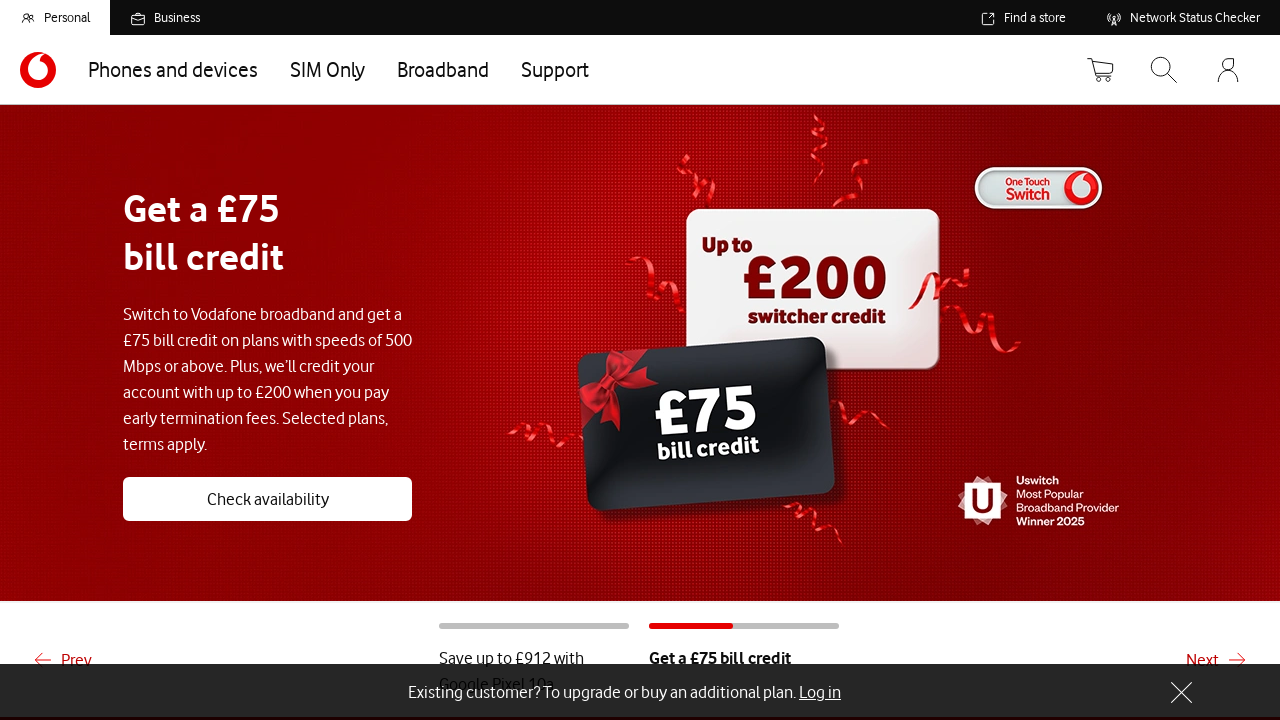